Tests that adding a number with an invalid character (1 and a) shows an error message

Starting URL: https://testsheepnz.github.io/BasicCalculator

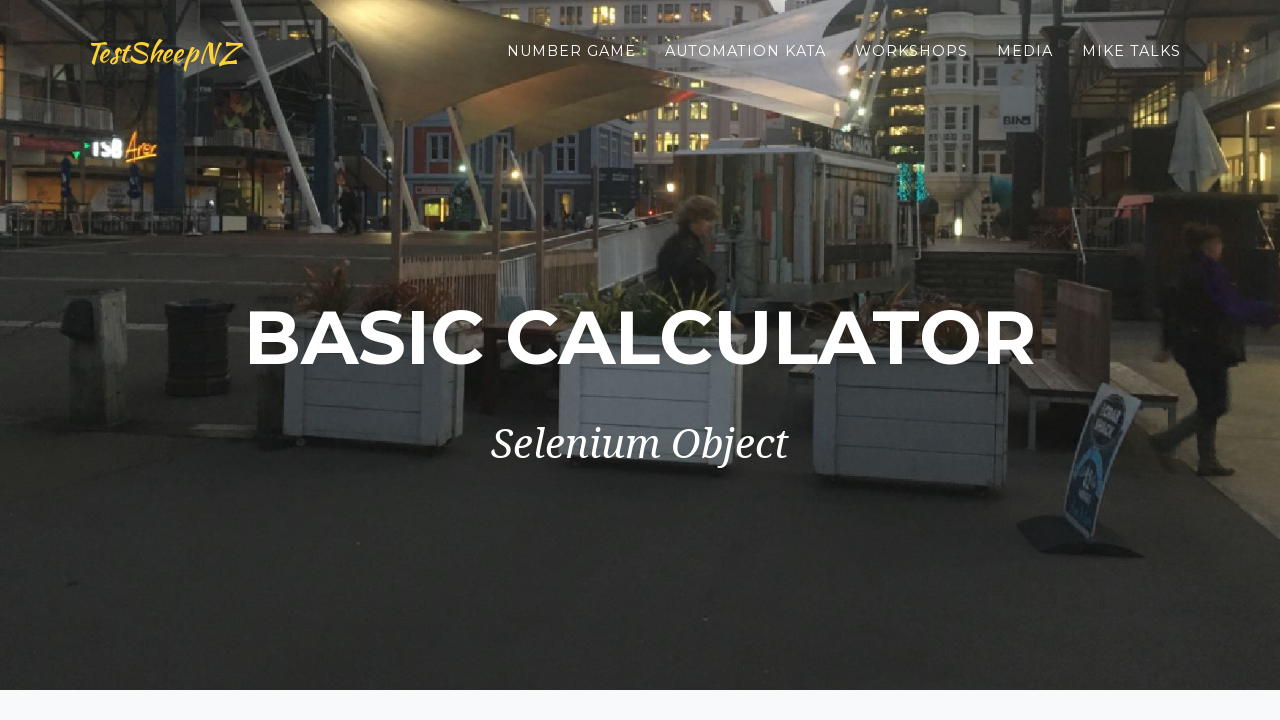

Selected Prototype build version on #selectBuild
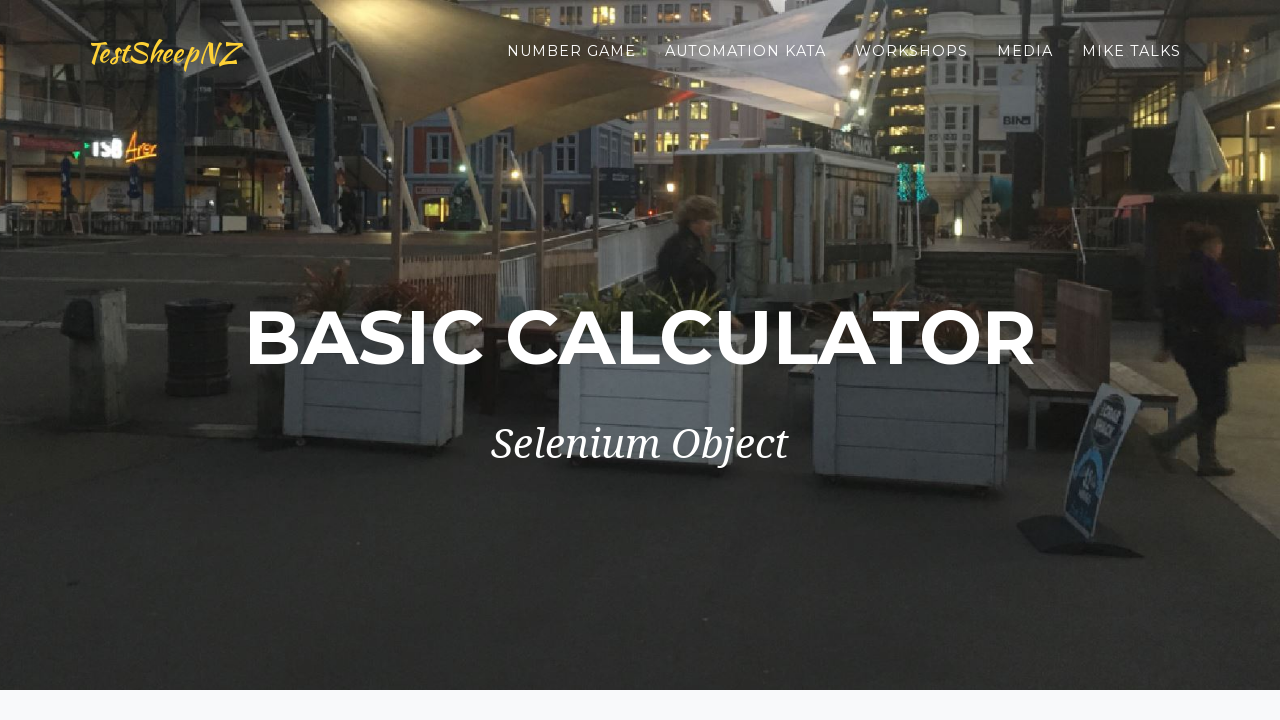

Entered '1' in first number field on #number1Field
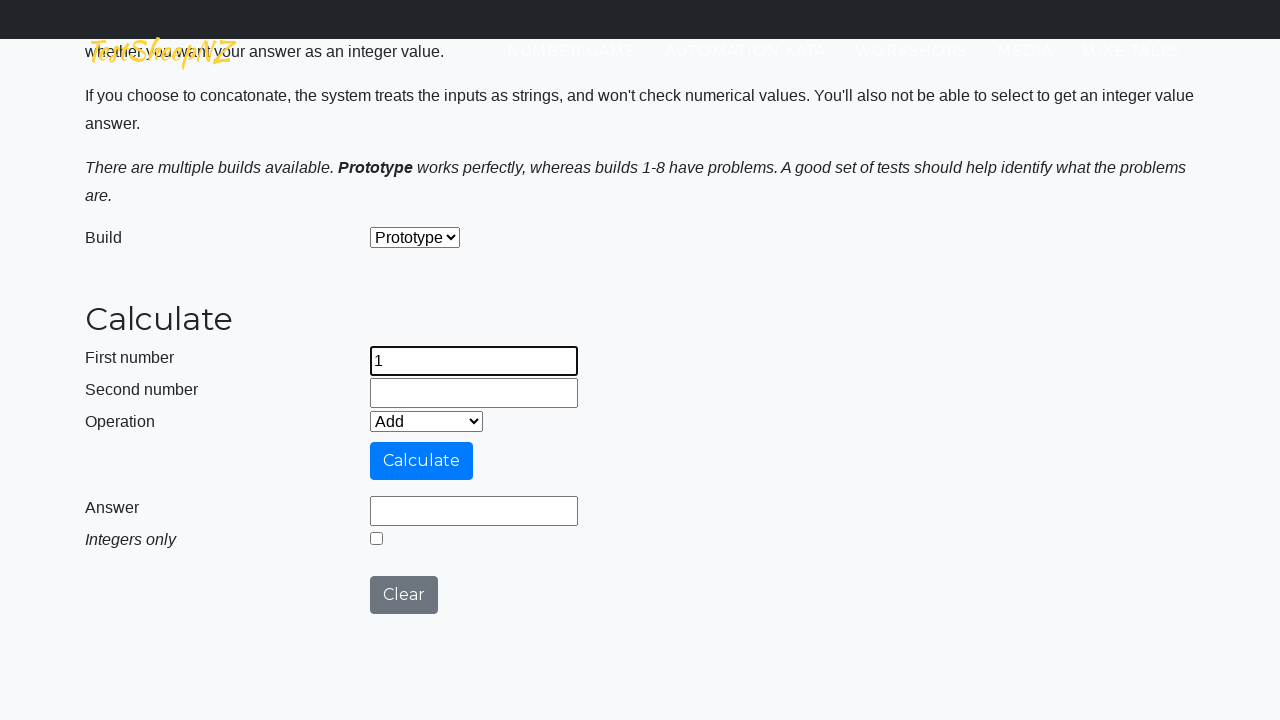

Entered invalid character 'a' in second number field on #number2Field
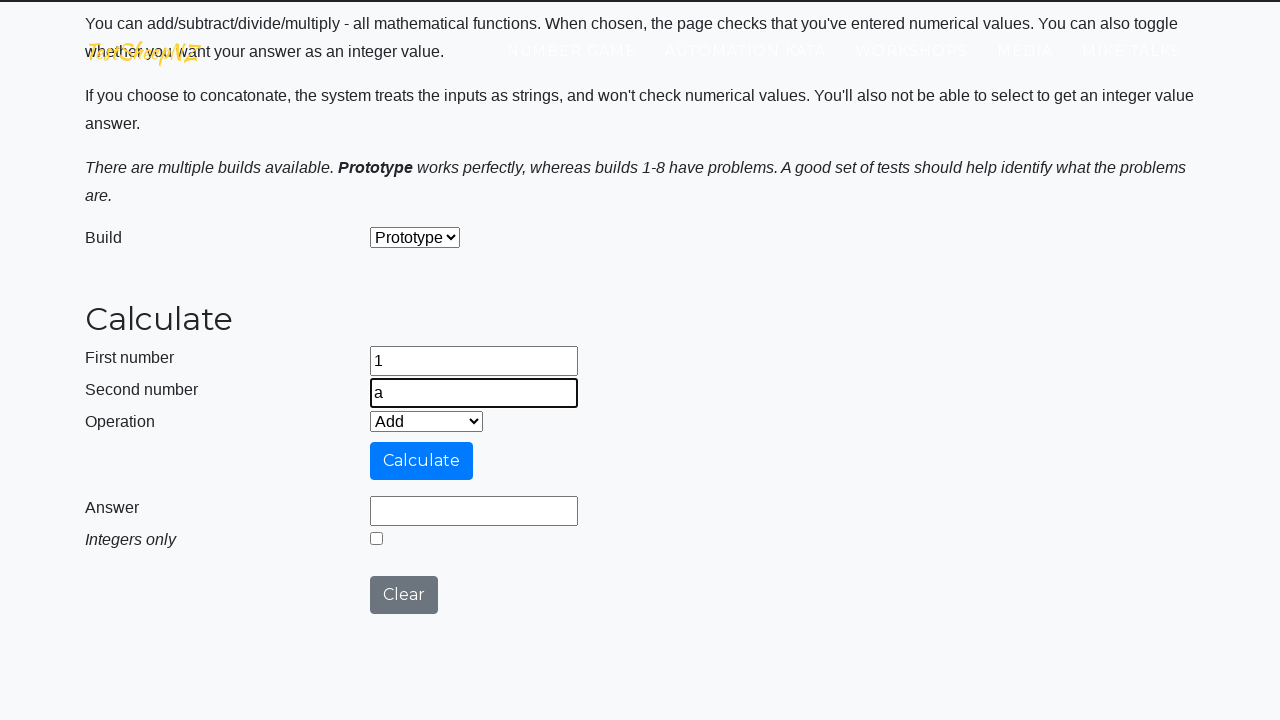

Selected Add operation on #selectOperationDropdown
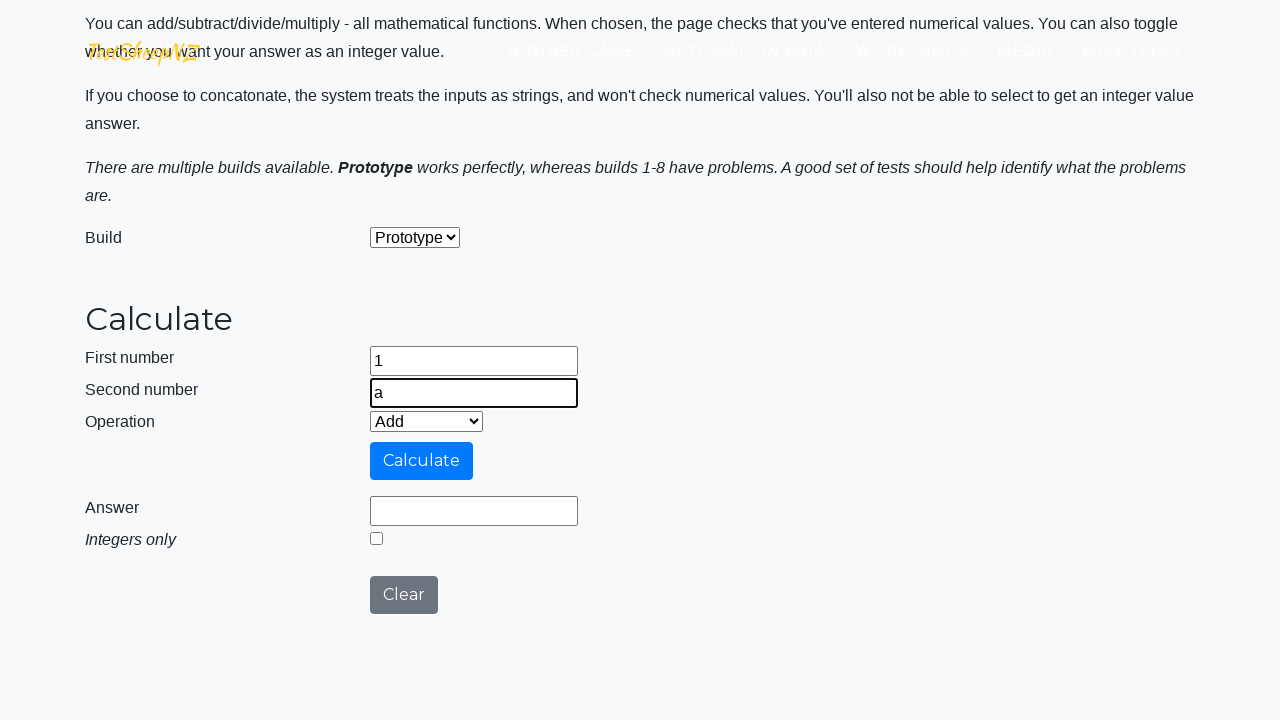

Clicked calculate button at (422, 461) on #calculateButton
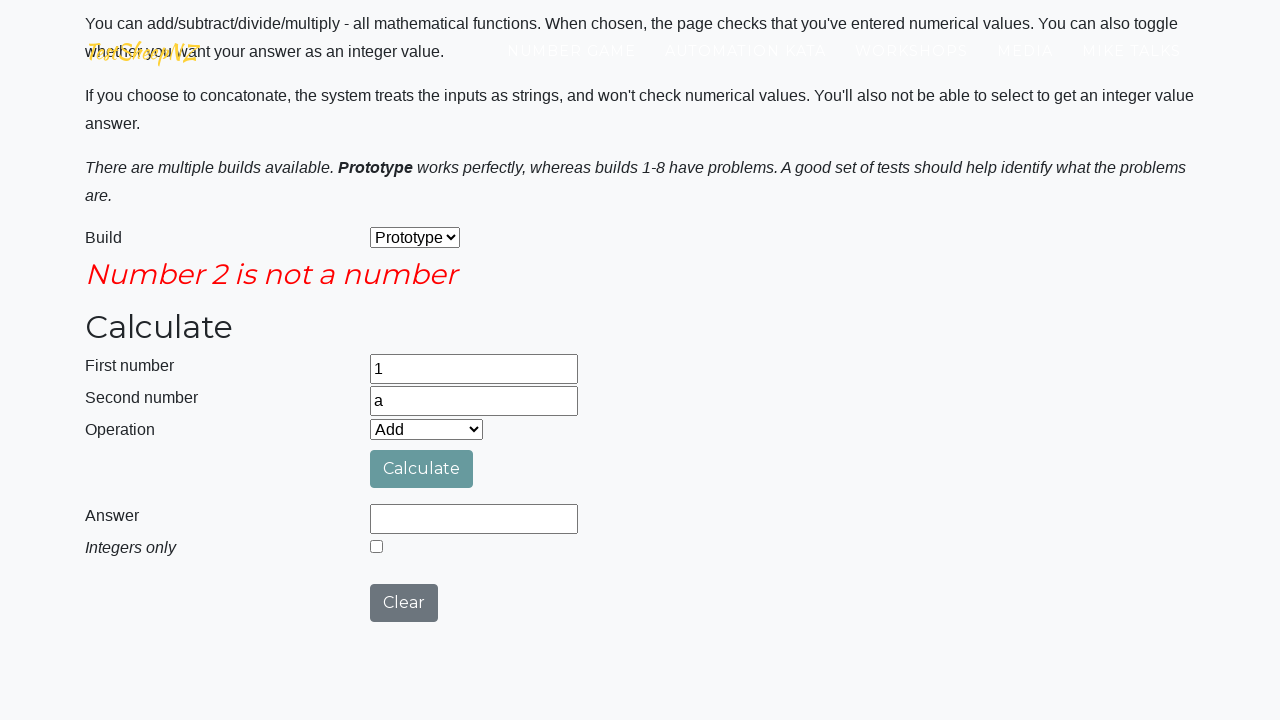

Error message appeared as expected
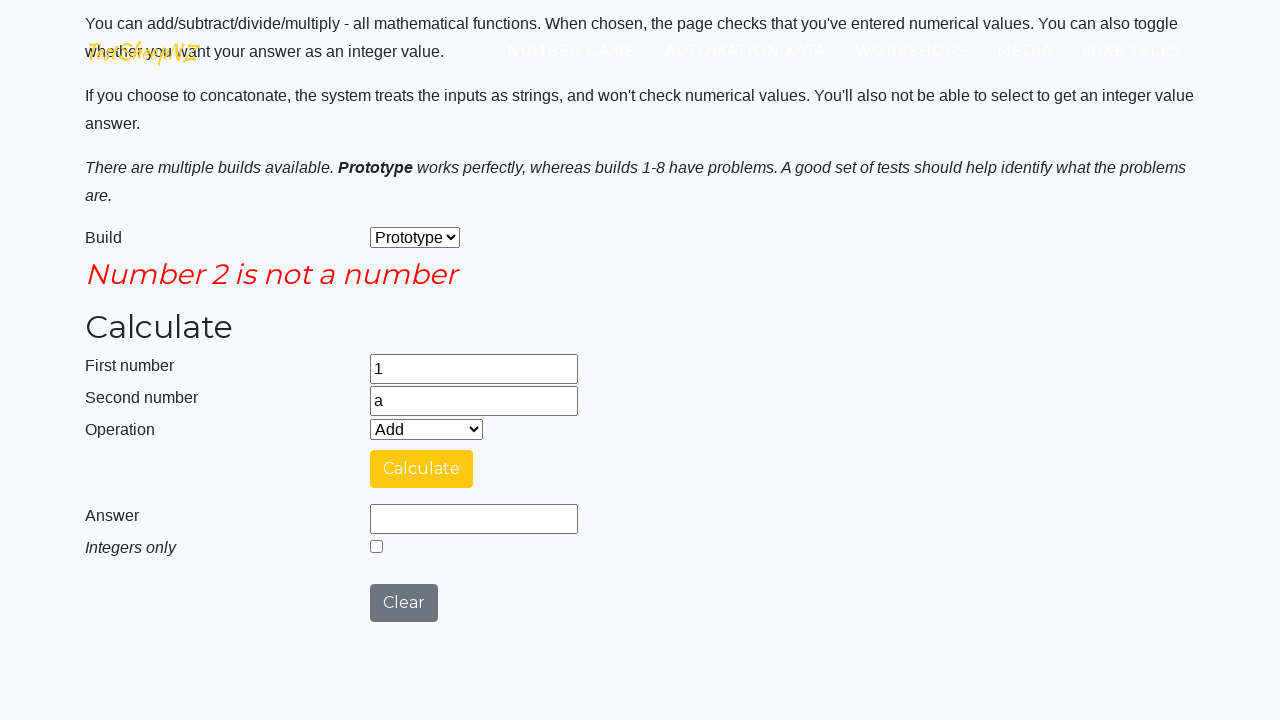

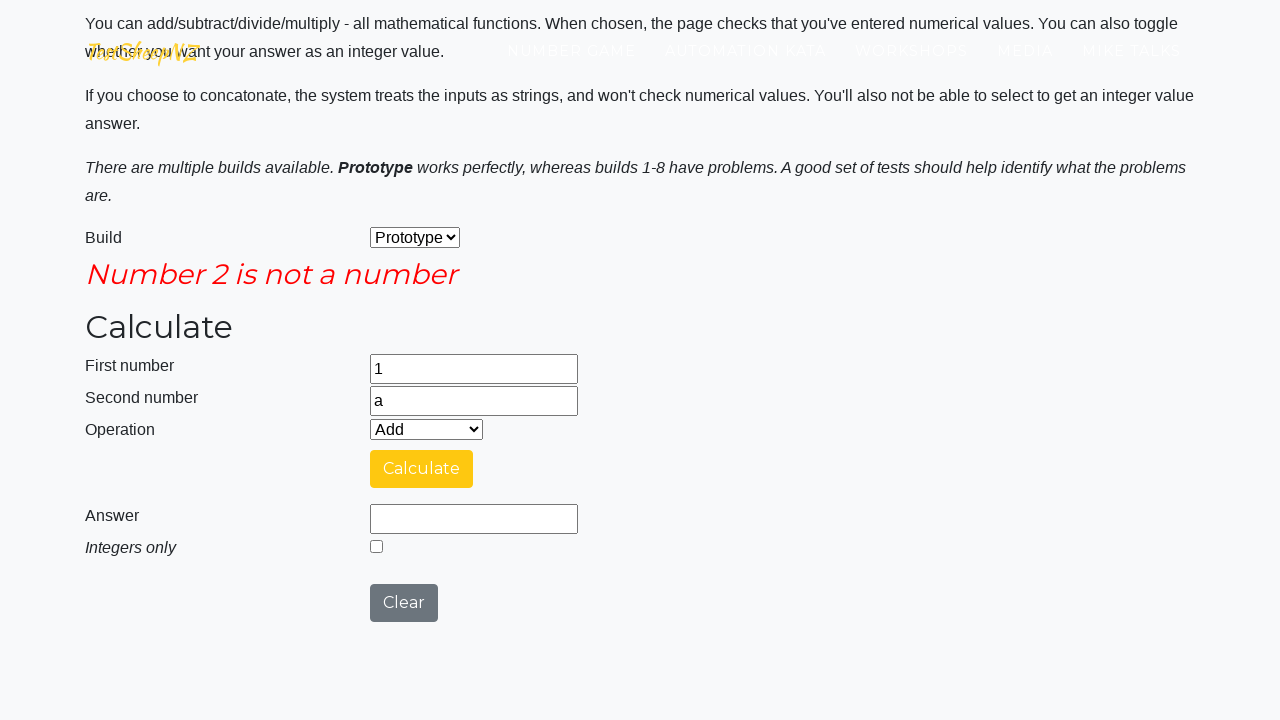